Tests drag and drop functionality on jQueryUI demo page by dragging an element and dropping it onto a target droppable area within an iframe

Starting URL: https://jqueryui.com/droppable/

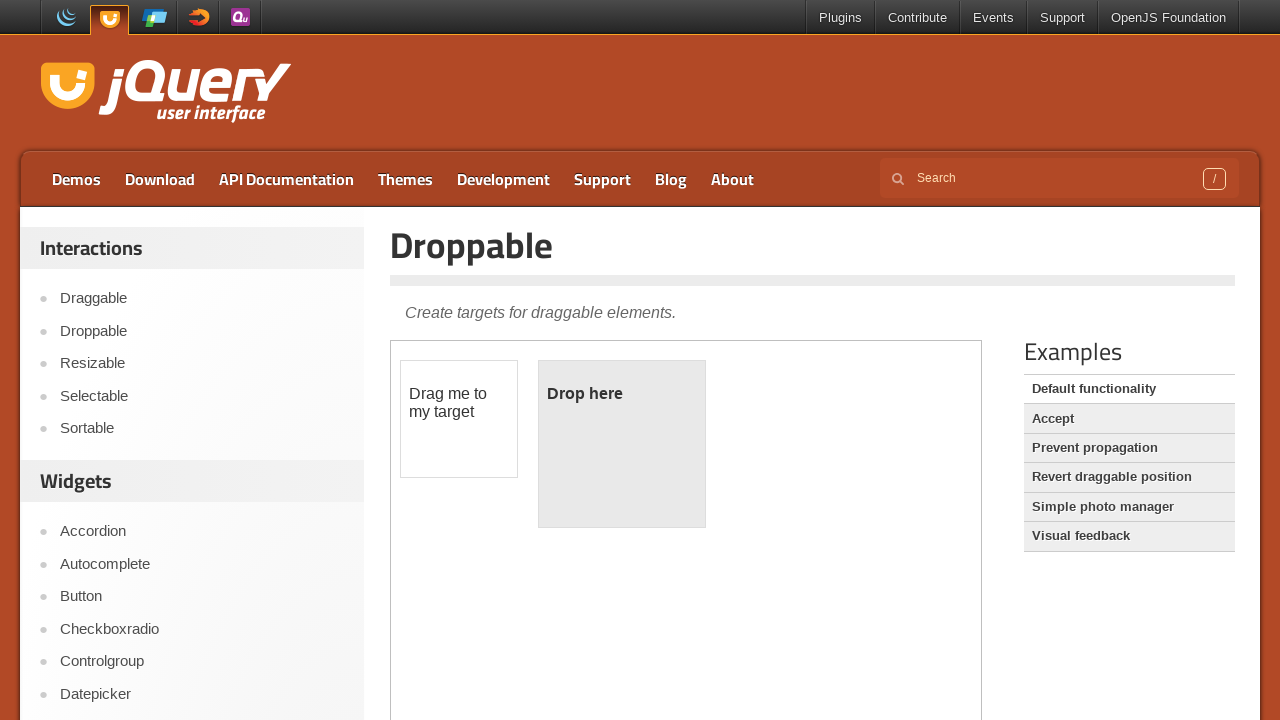

Located the demo iframe
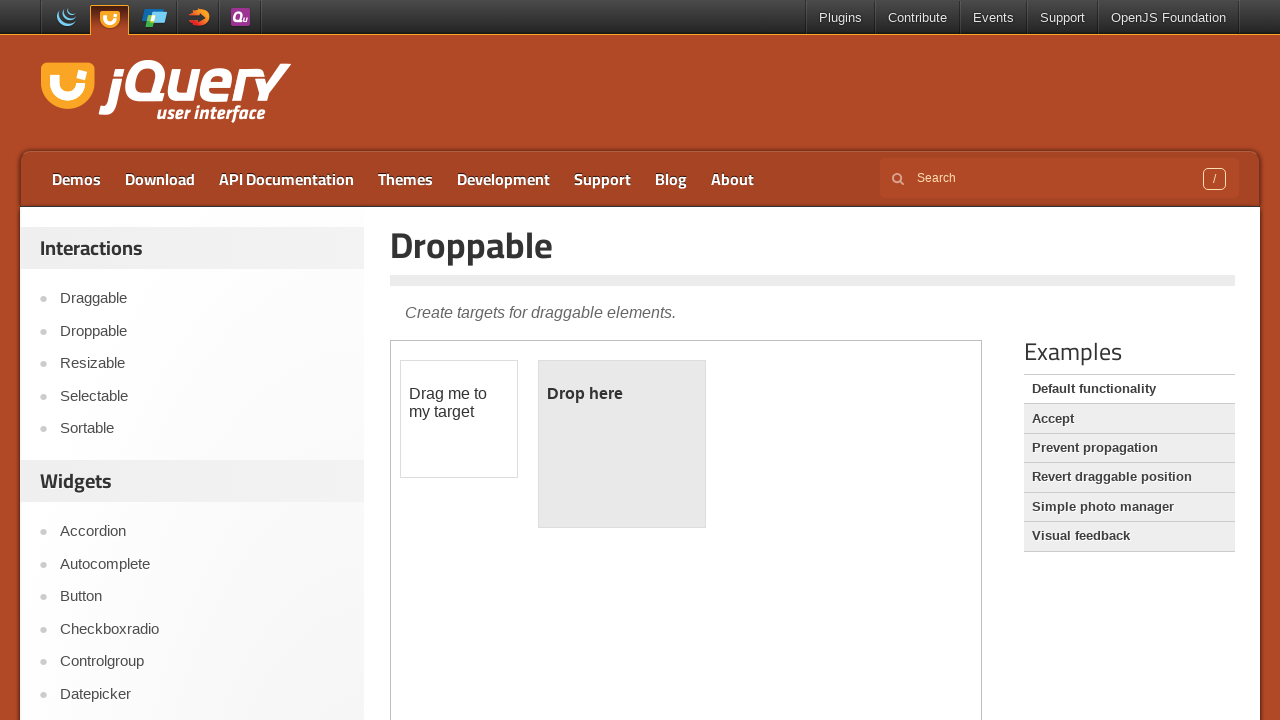

Located the draggable element
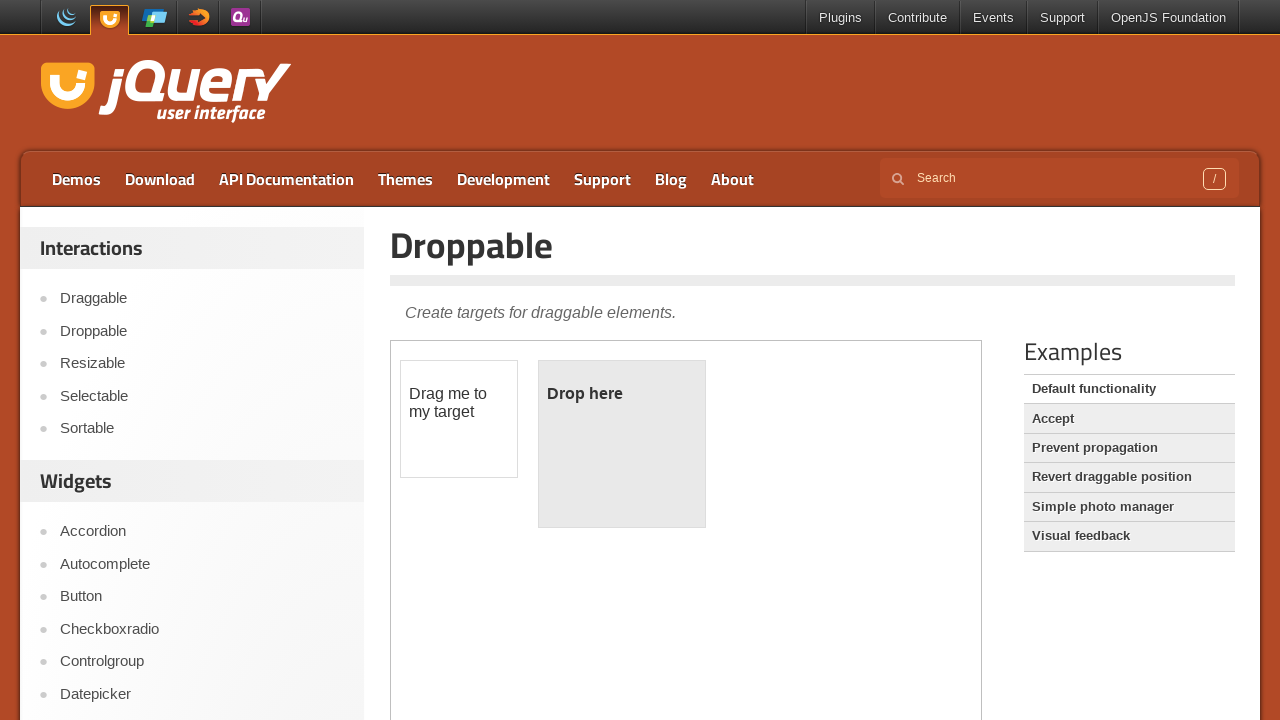

Located the droppable target element
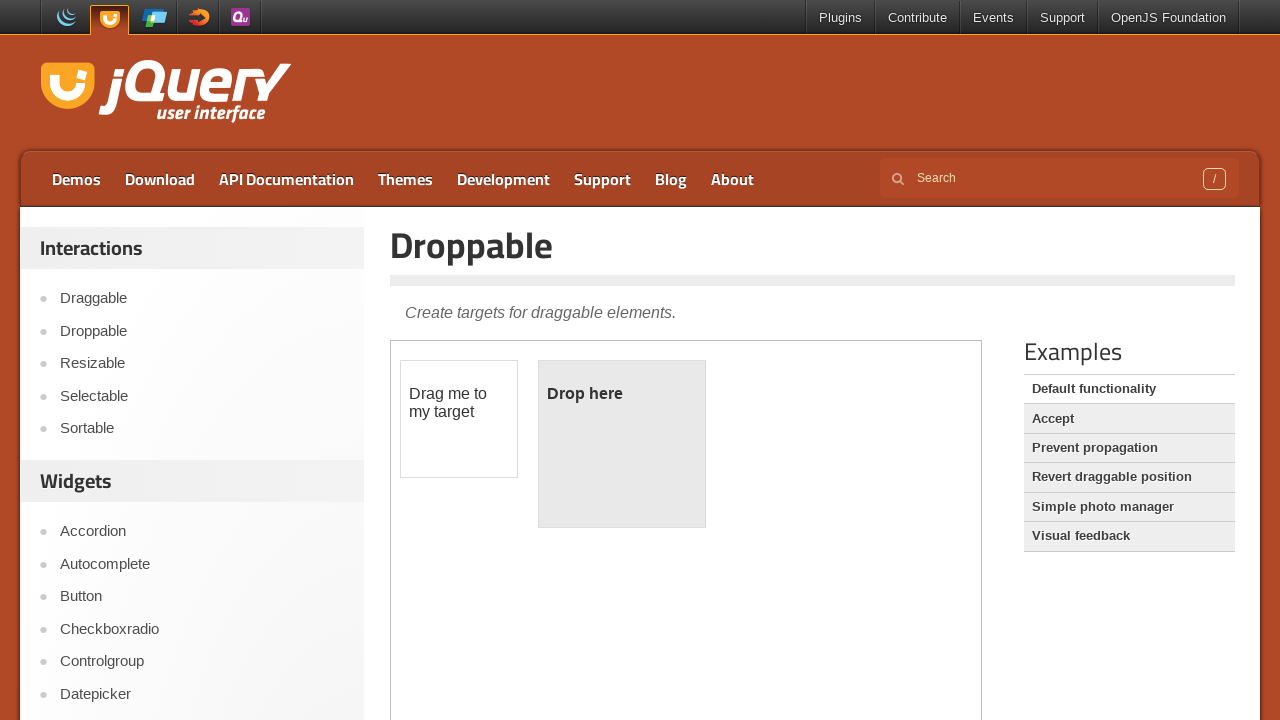

Dragged the element onto the droppable target at (622, 444)
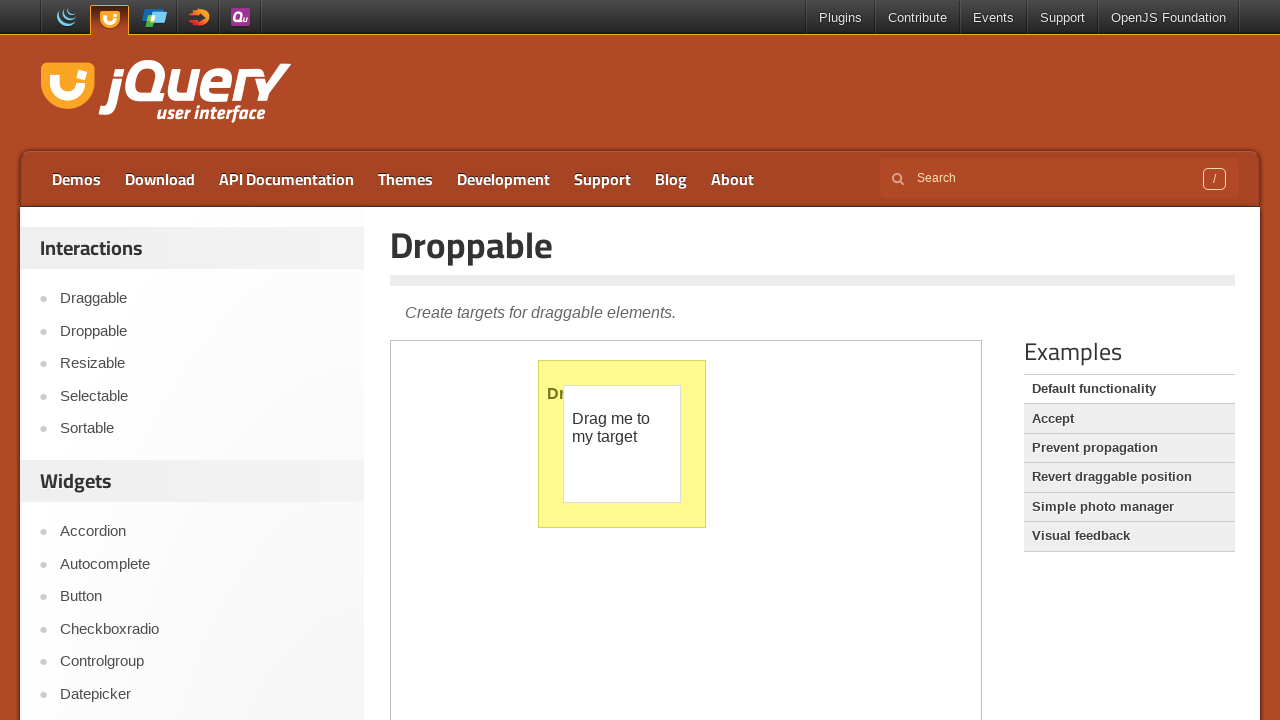

Verified successful drop - droppable element now displays 'Dropped!'
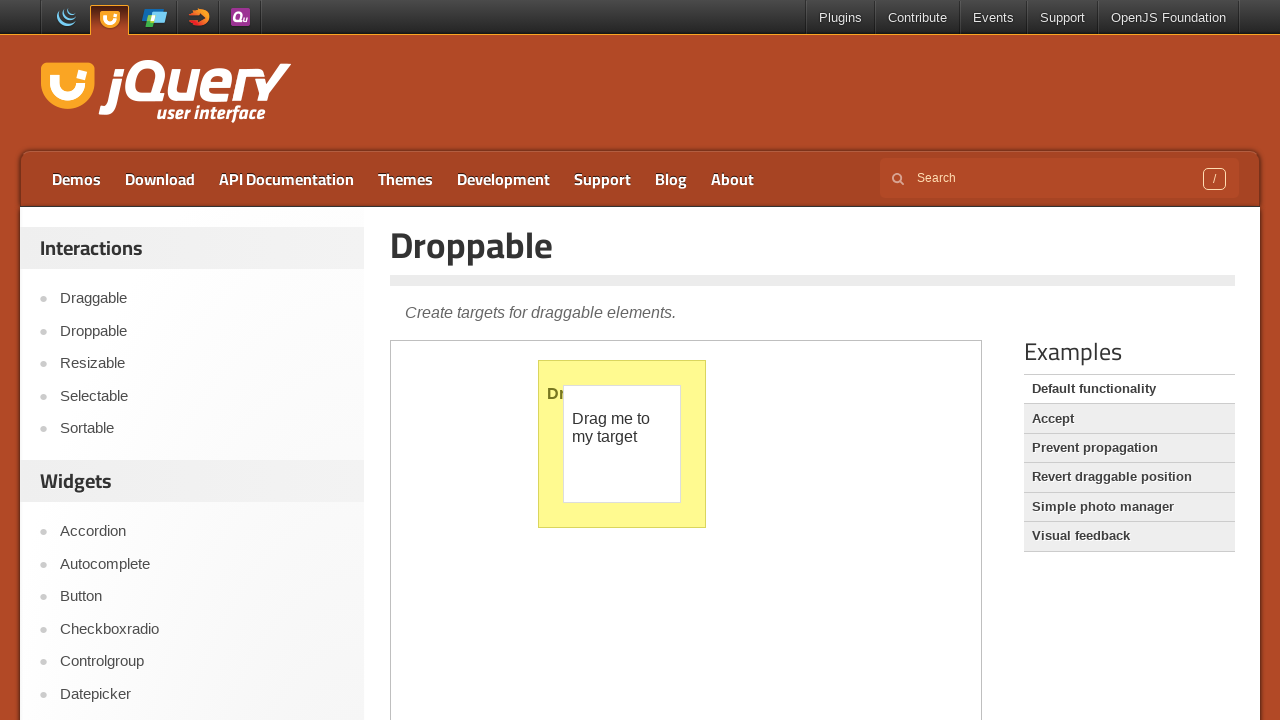

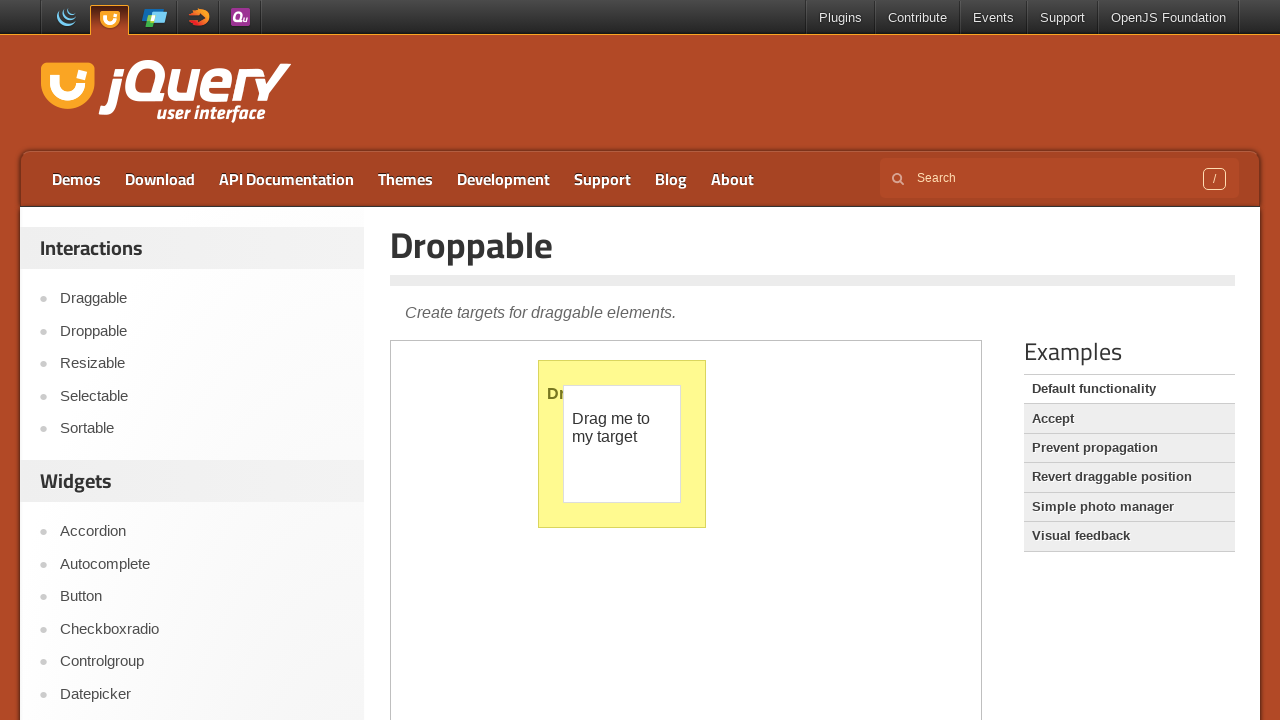